Tests clicking the Link button on the buttons demo page

Starting URL: https://formy-project.herokuapp.com/buttons

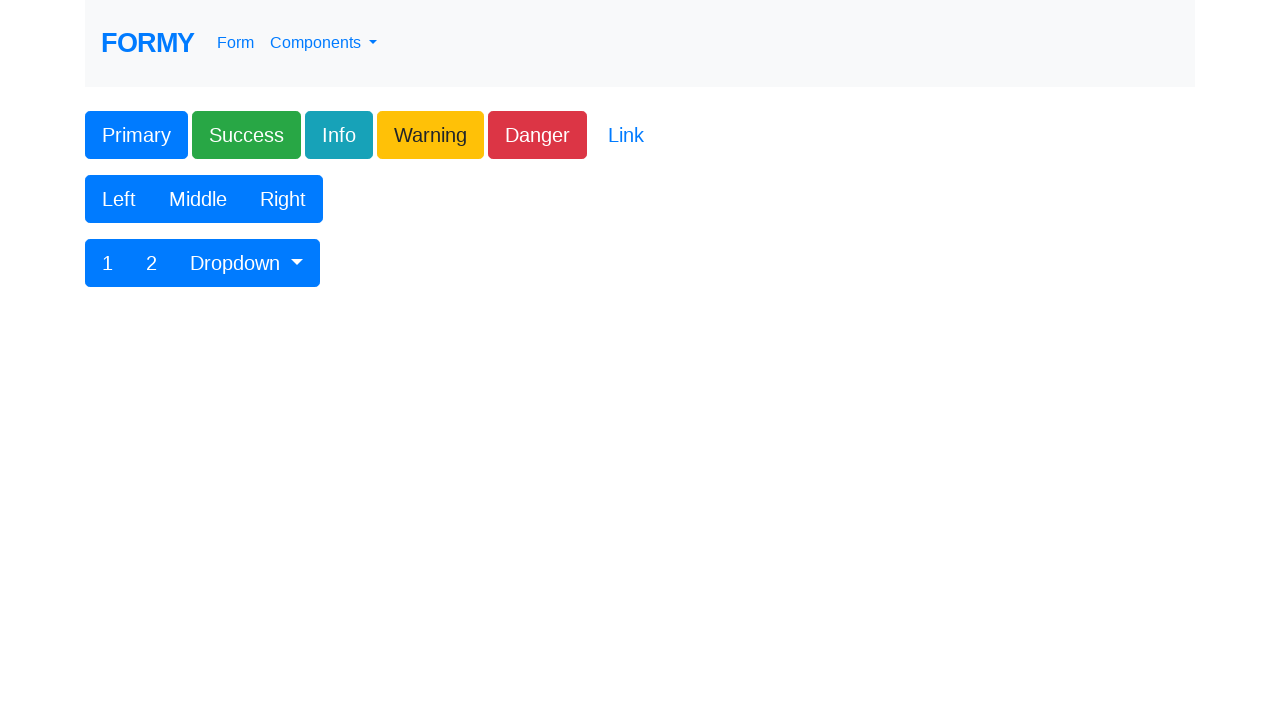

Navigated to buttons demo page
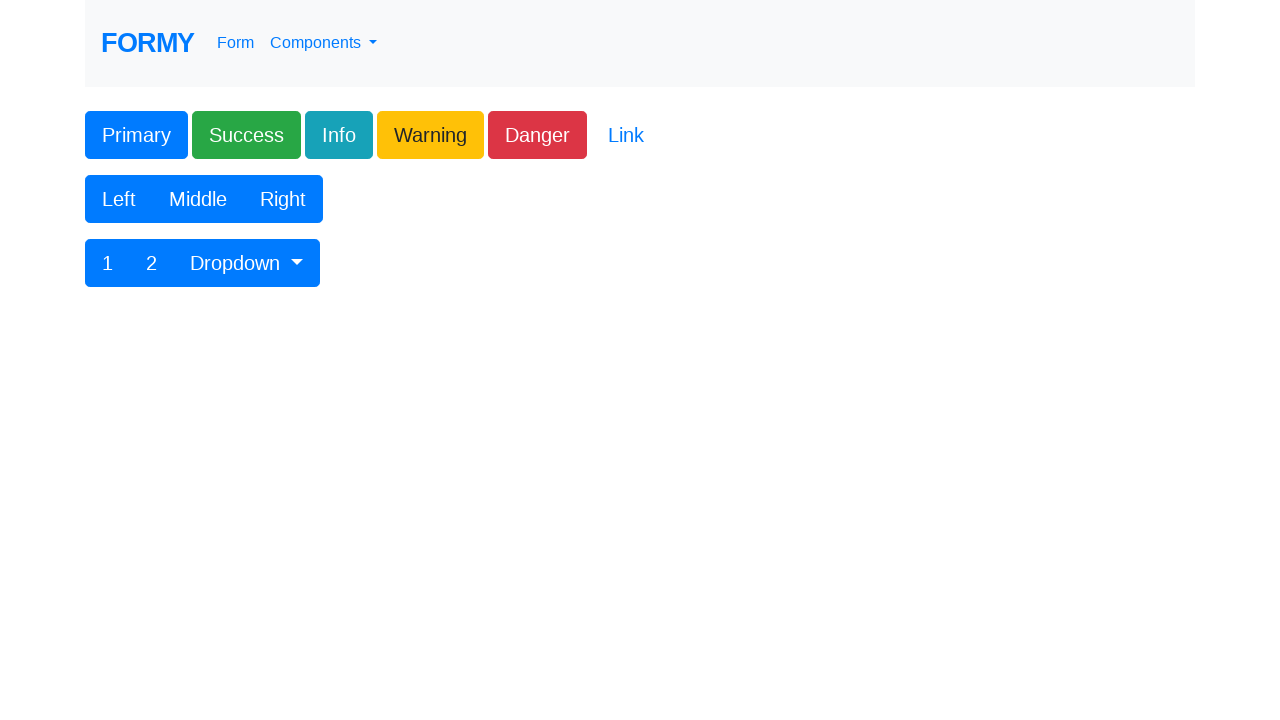

Clicked the Link button at (626, 135) on xpath=//button[text()='Link']
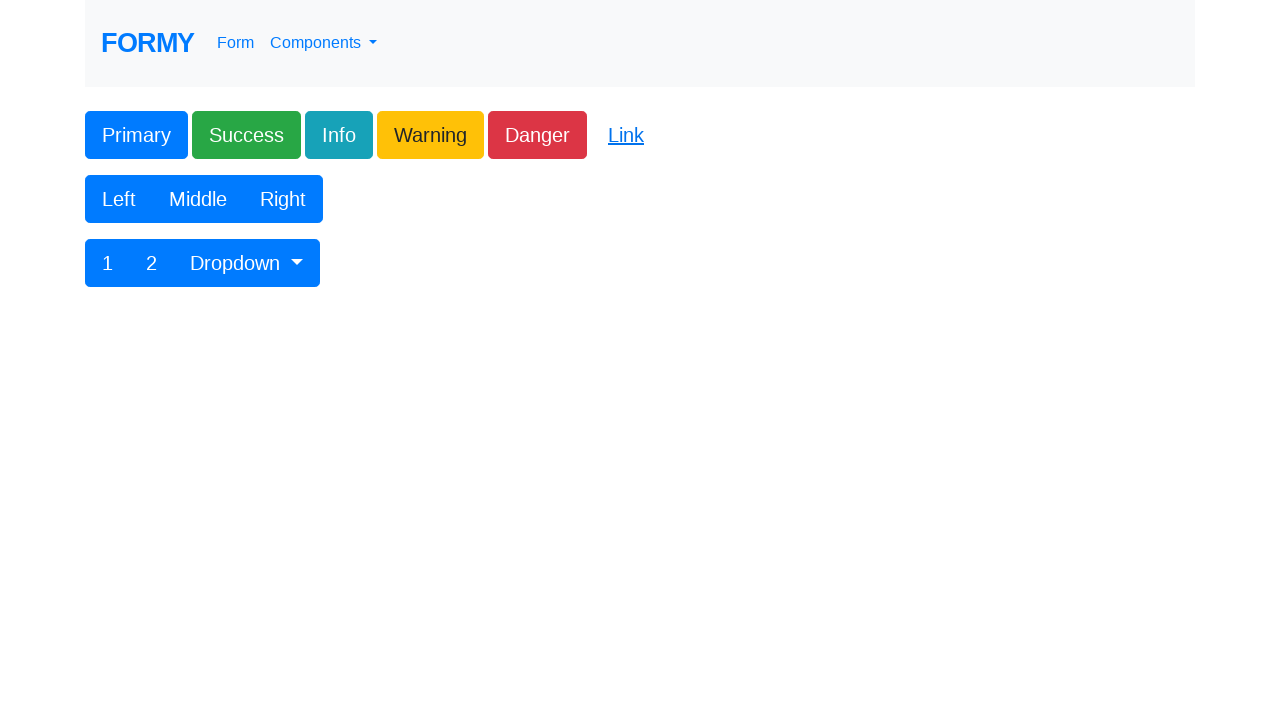

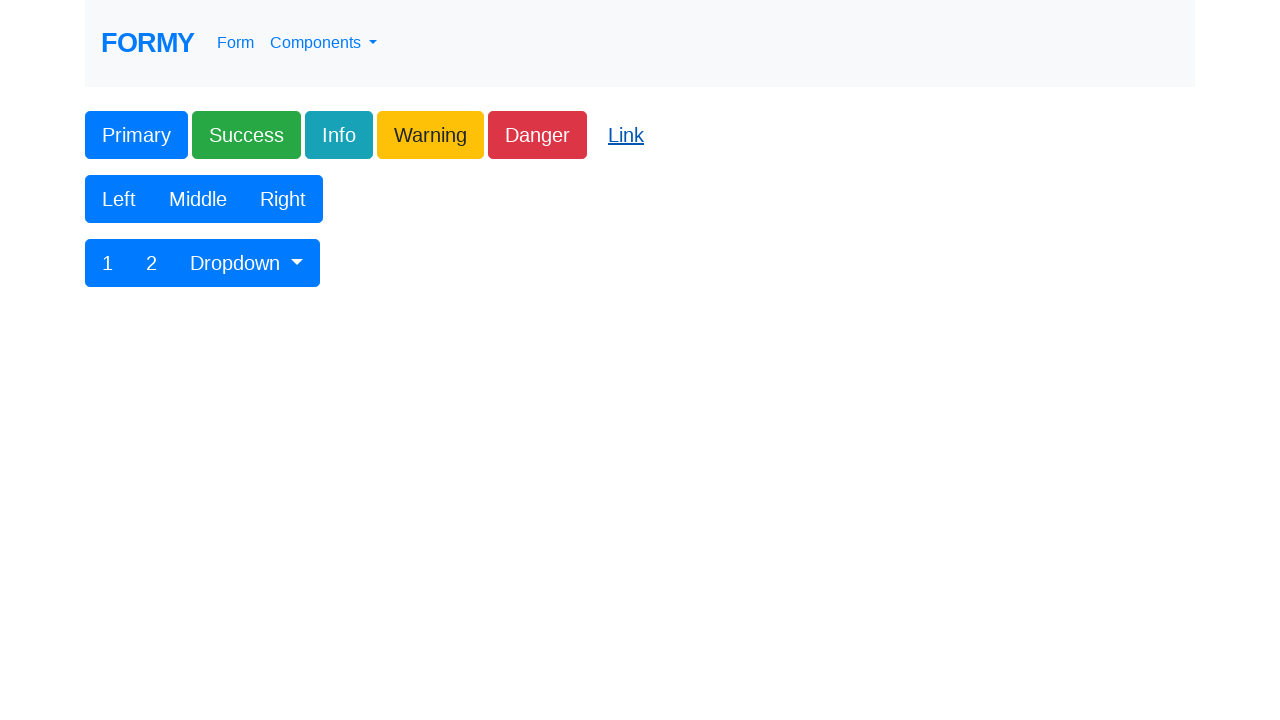